Navigates to an Angular demo application and clicks the library navigation button

Starting URL: https://rahulshettyacademy.com/angularAppdemo

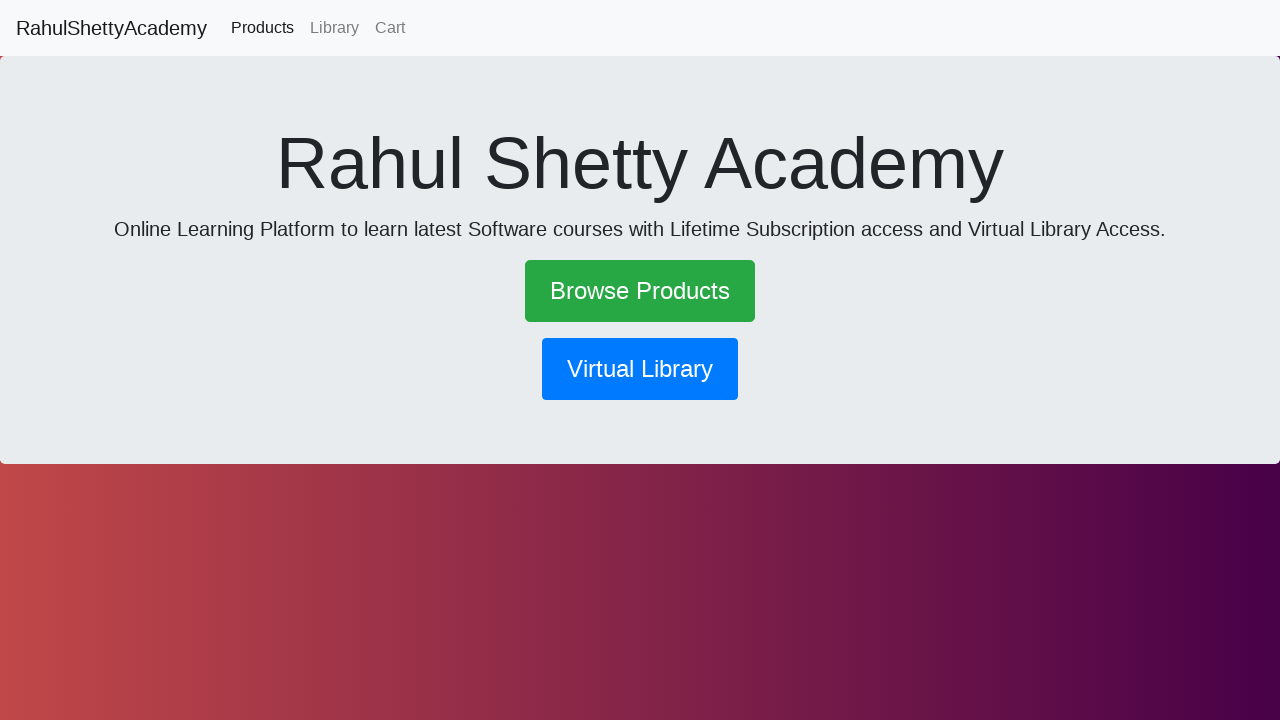

Clicked the library navigation button at (640, 369) on button[routerlink*='library']
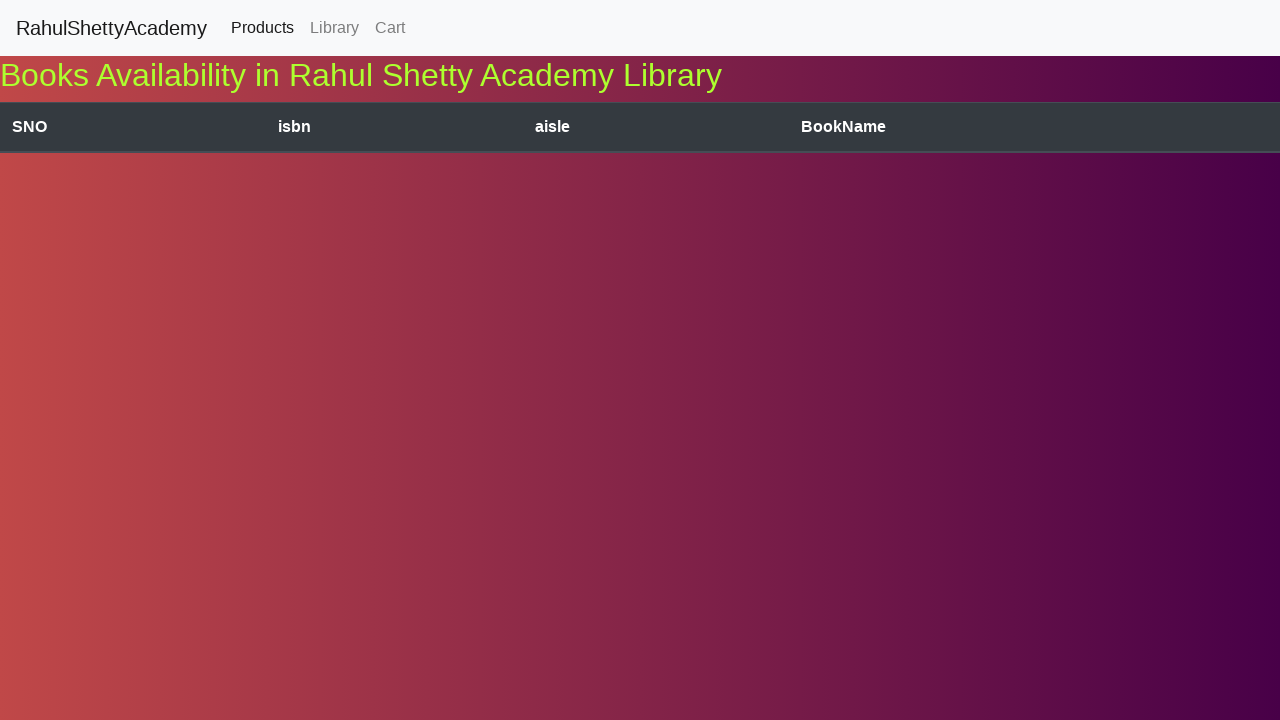

Navigation completed with networkidle state
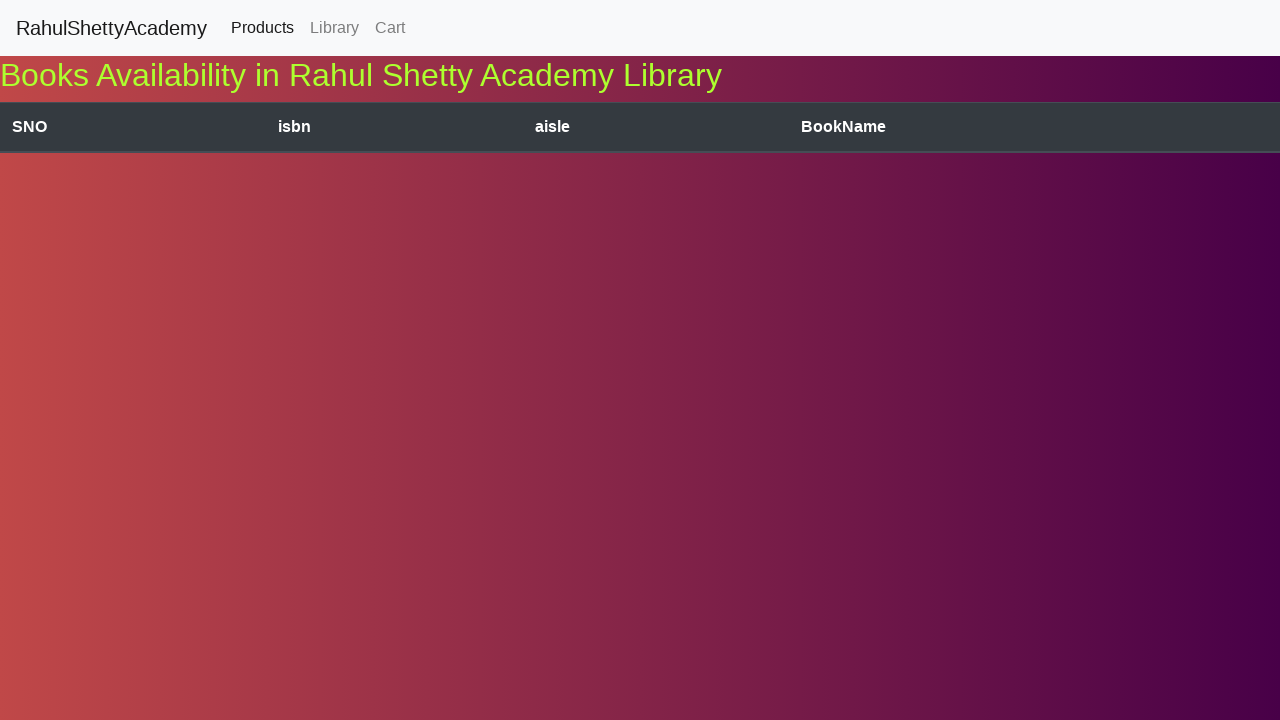

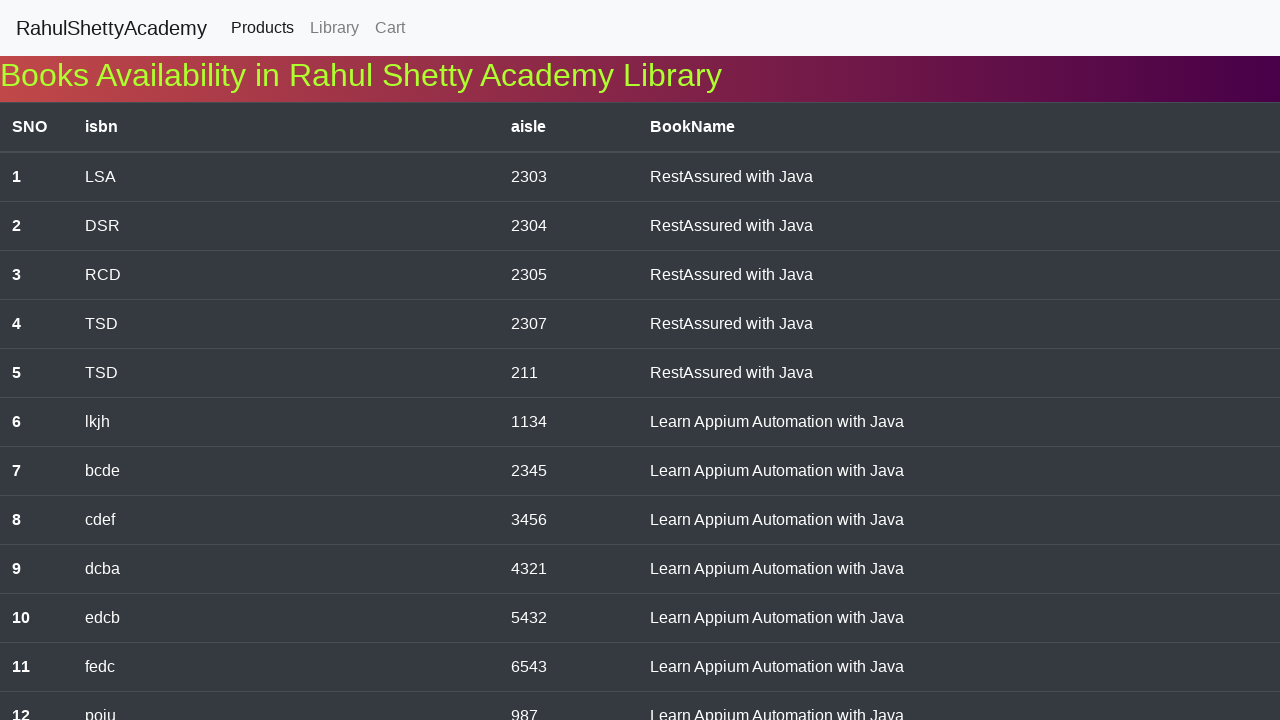